Tests that language selections properly update URL parameters while preserving other default parameters.

Starting URL: https://socialify.git.ci/wei/socialify?language=1&owner=1&name=1&stargazers=1&theme=Light

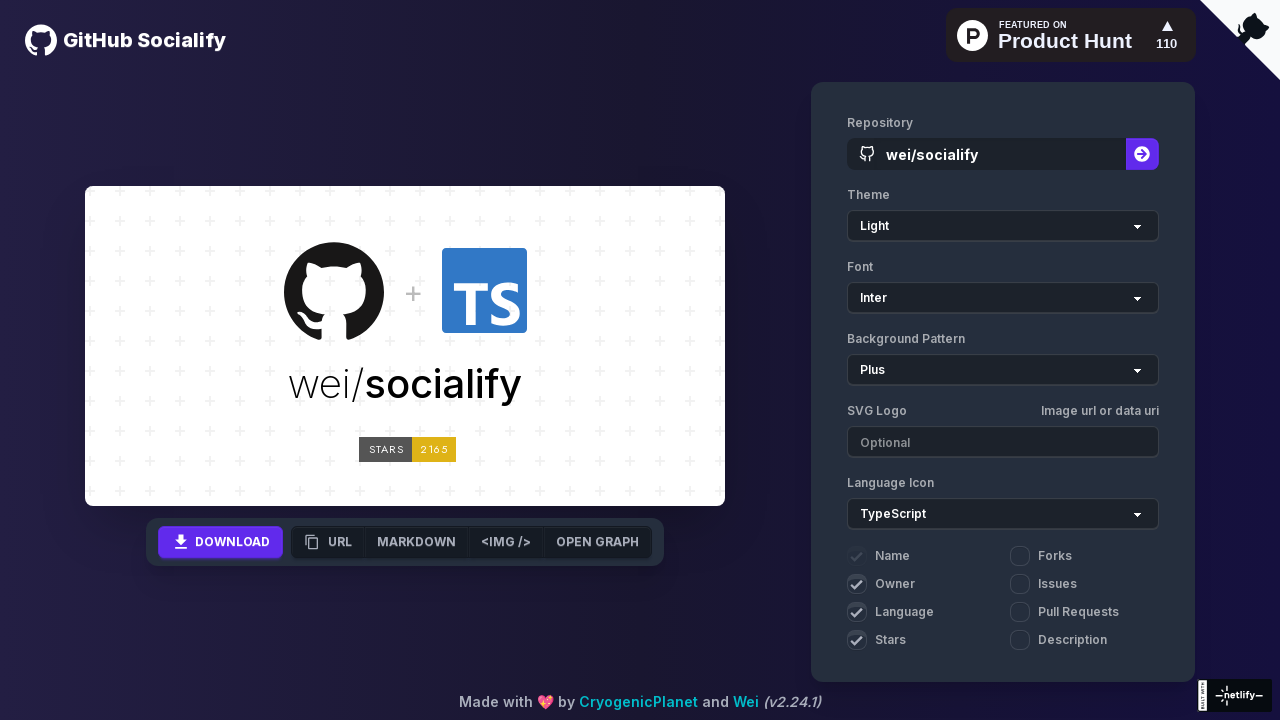

Selected 'Vue' from language dropdown on select[name="language"]
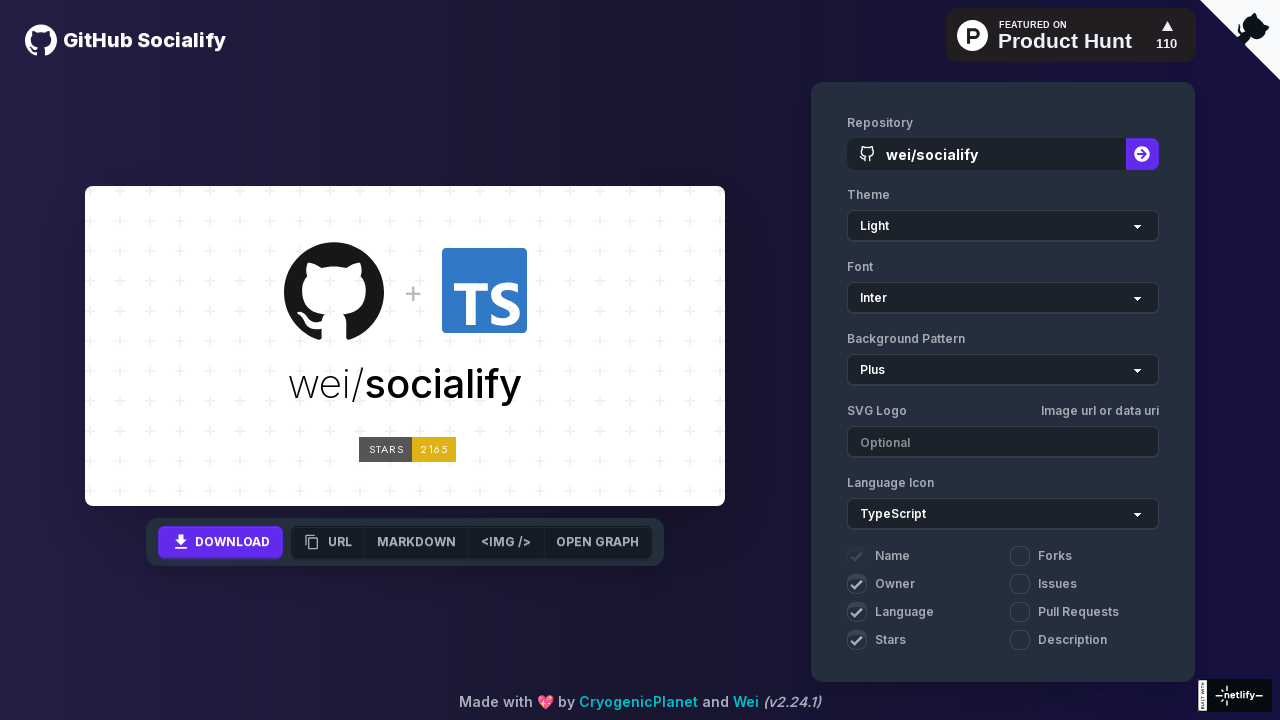

Waited 1000ms for page to update
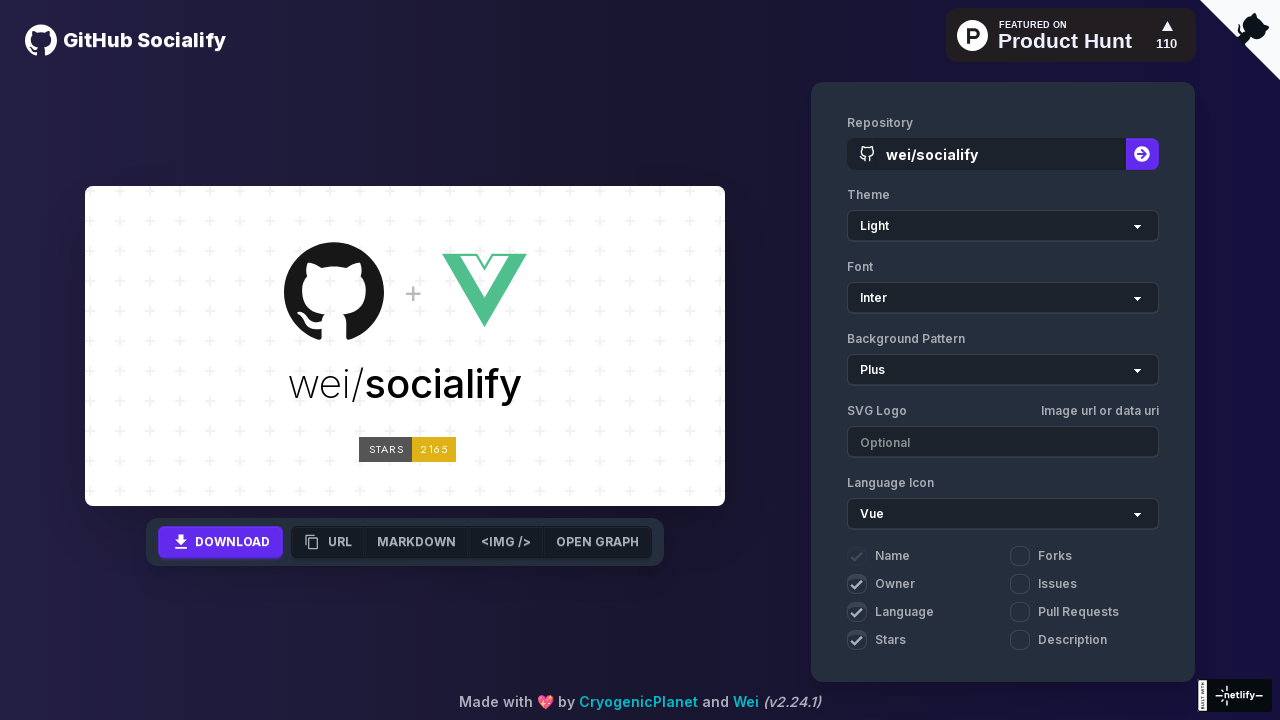

Retrieved current URL
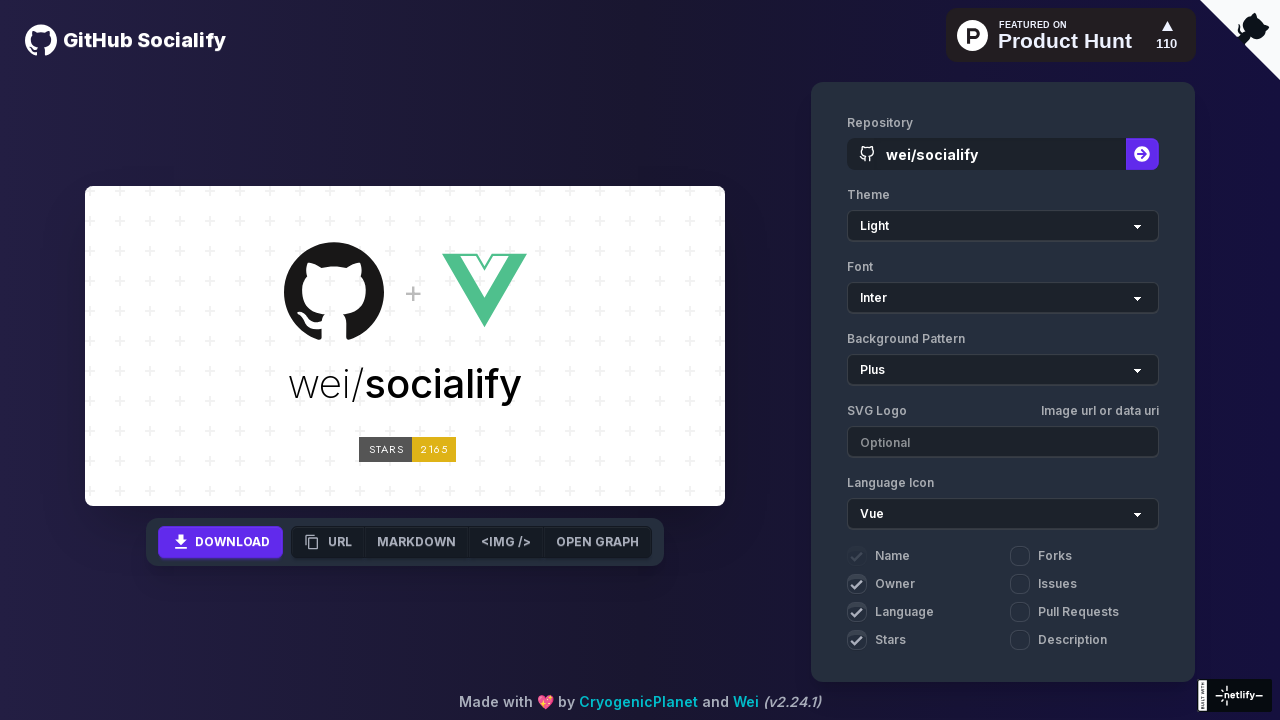

Verified 'language=1' parameter exists in URL
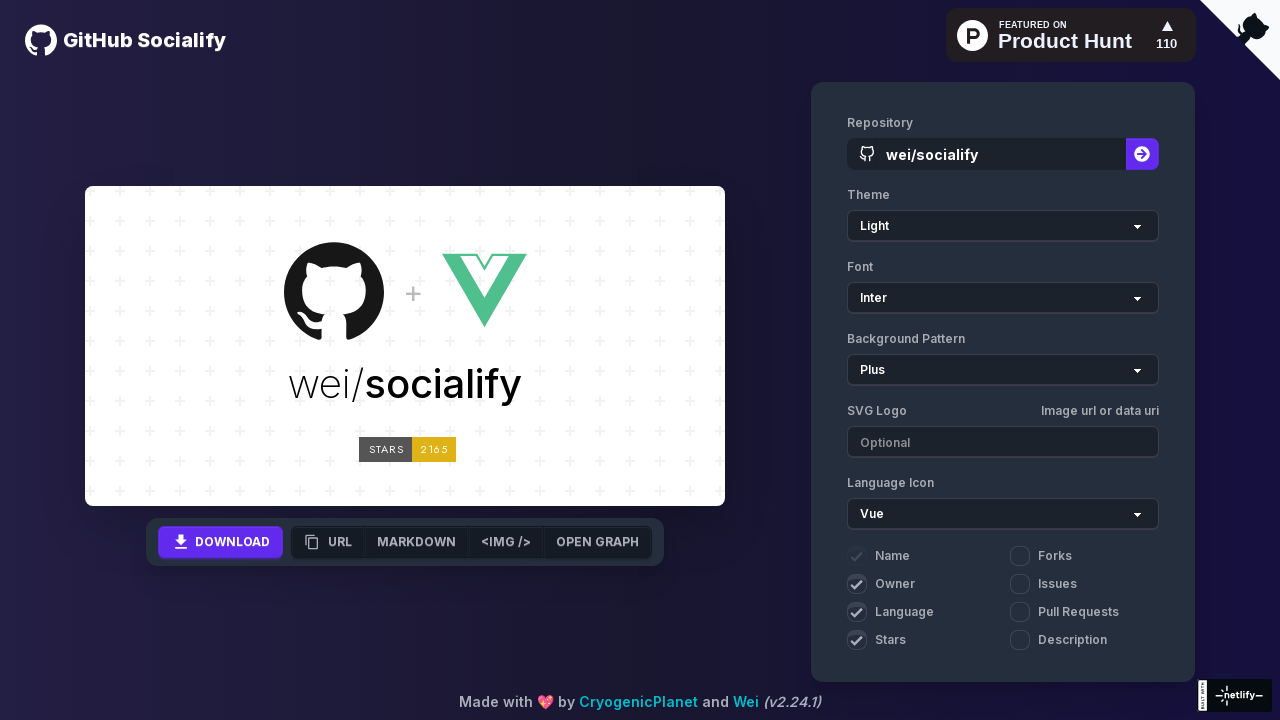

Verified 'custom_language=Vue' parameter exists in URL
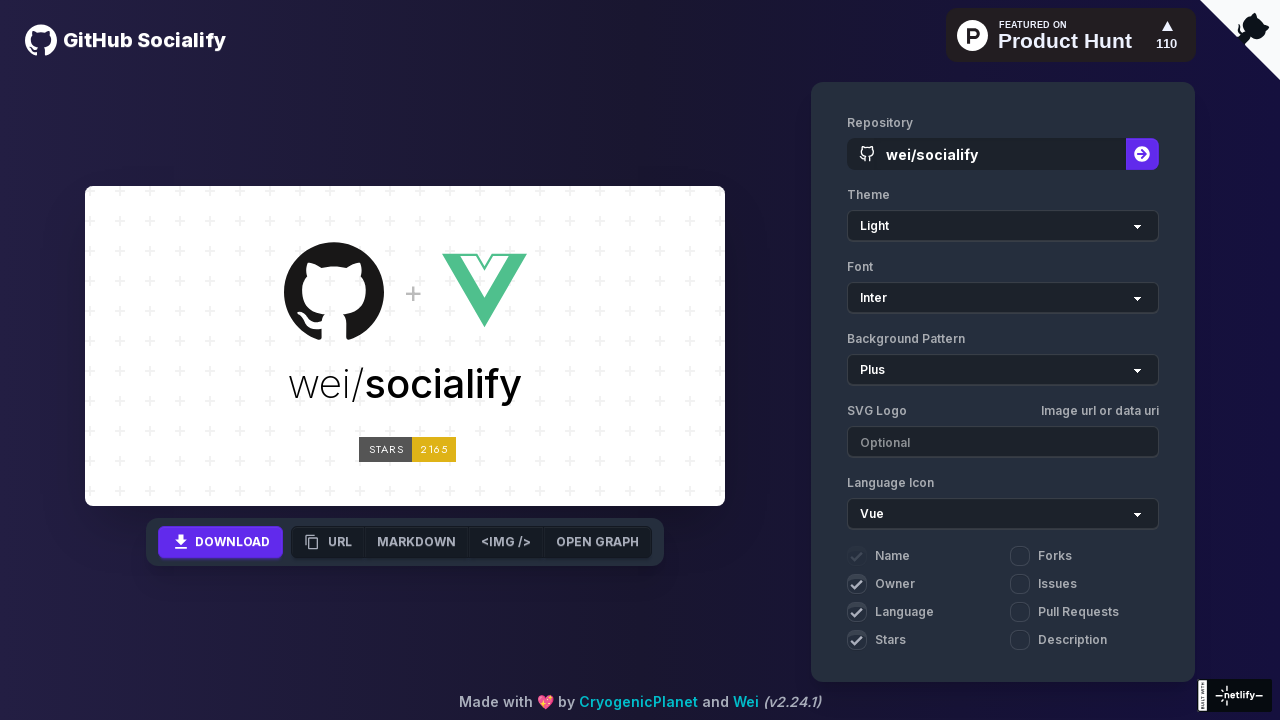

Verified 'owner=1' parameter is preserved
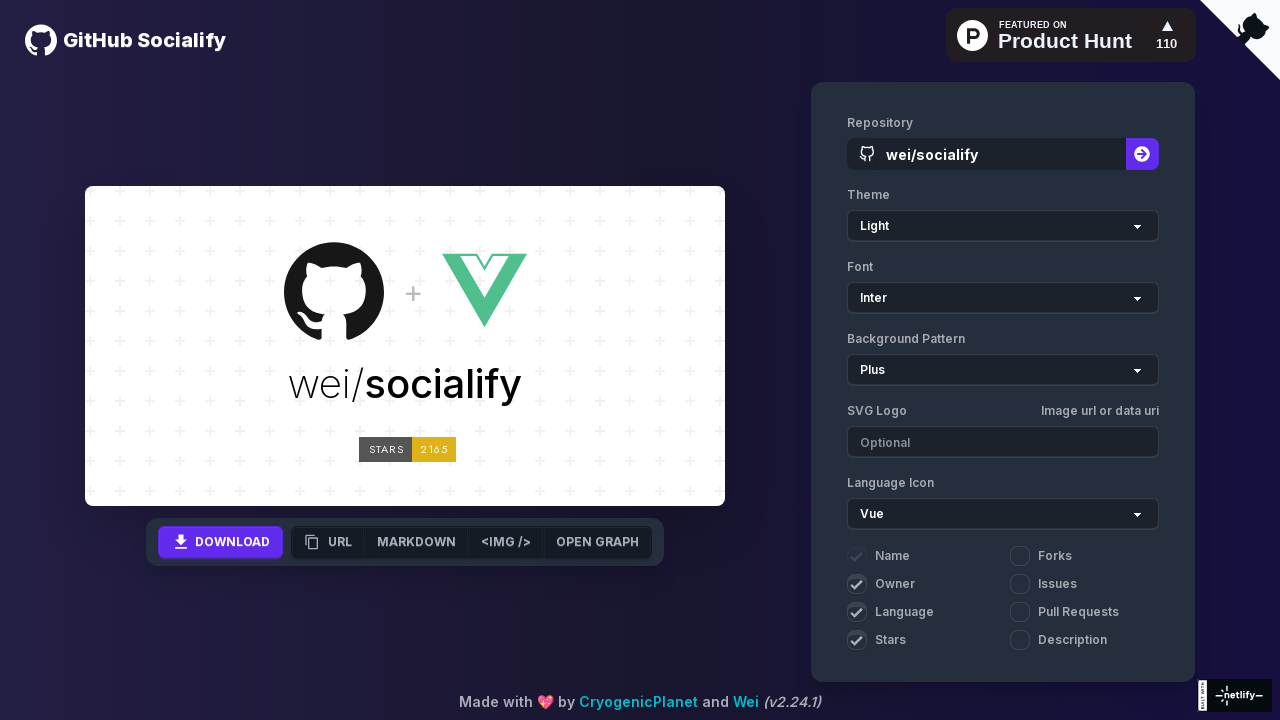

Verified 'name=1' parameter is preserved
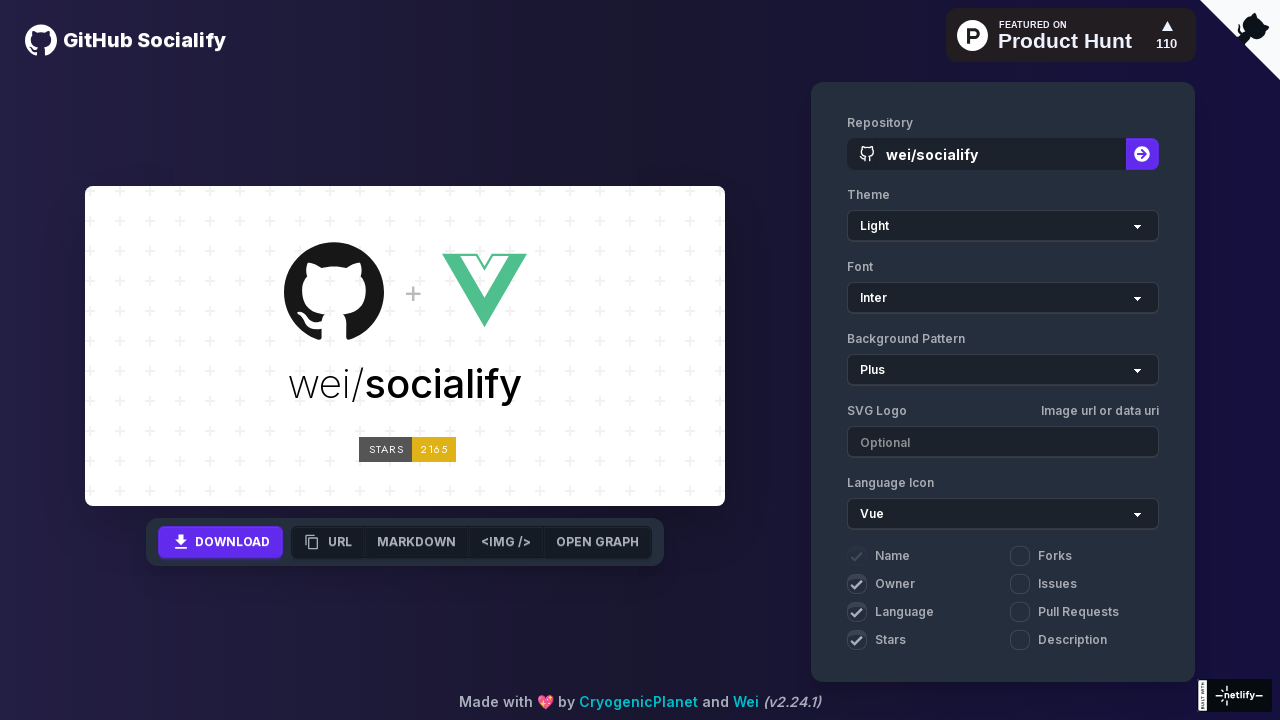

Verified 'stargazers=1' parameter is preserved
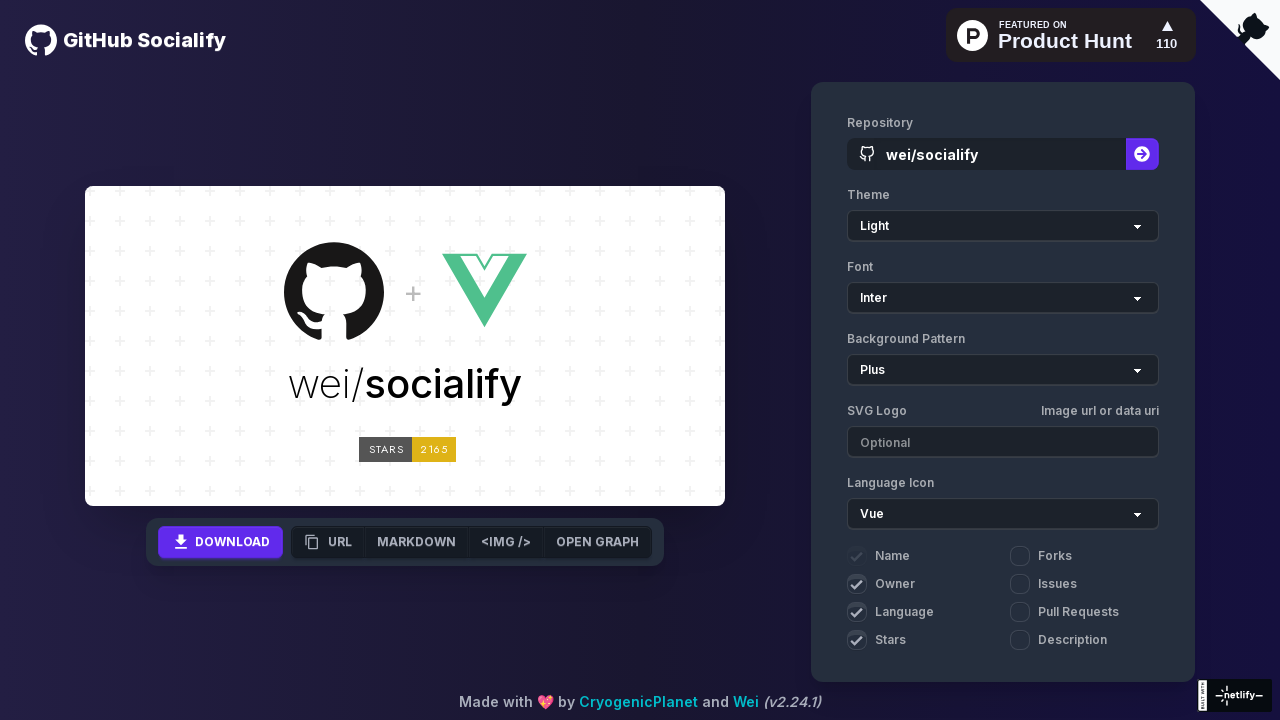

Verified 'theme=Light' parameter is preserved
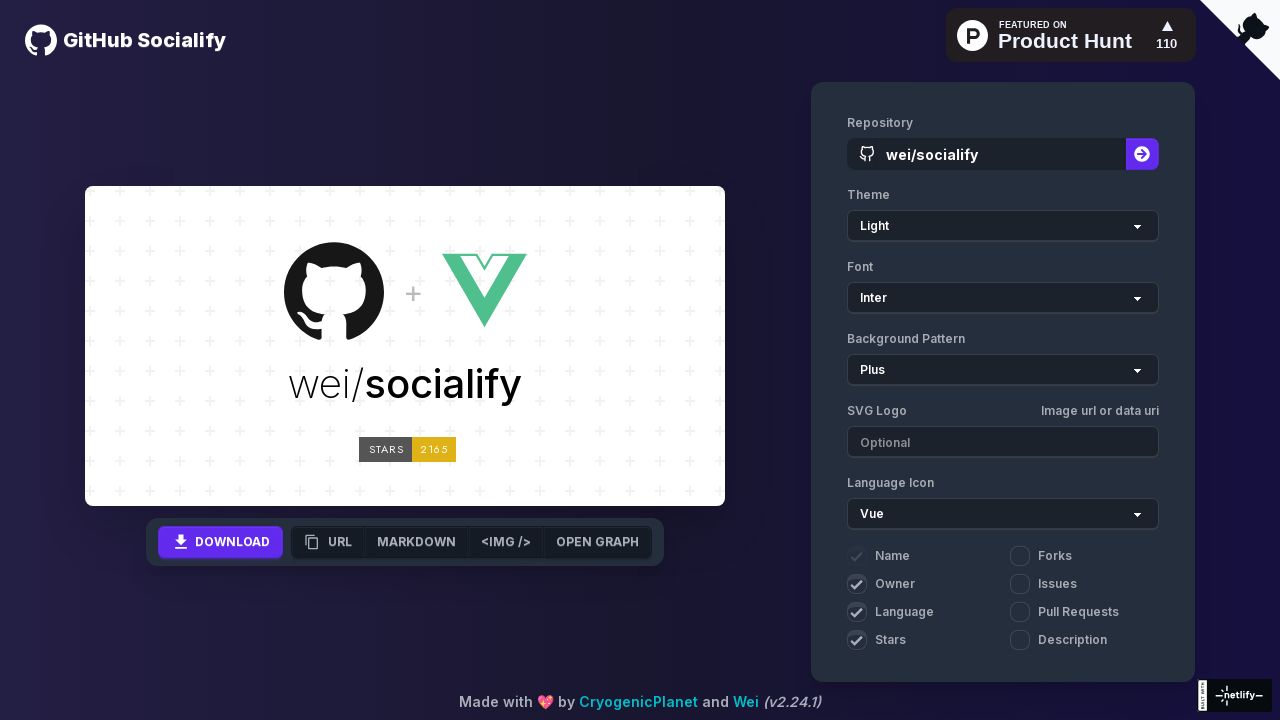

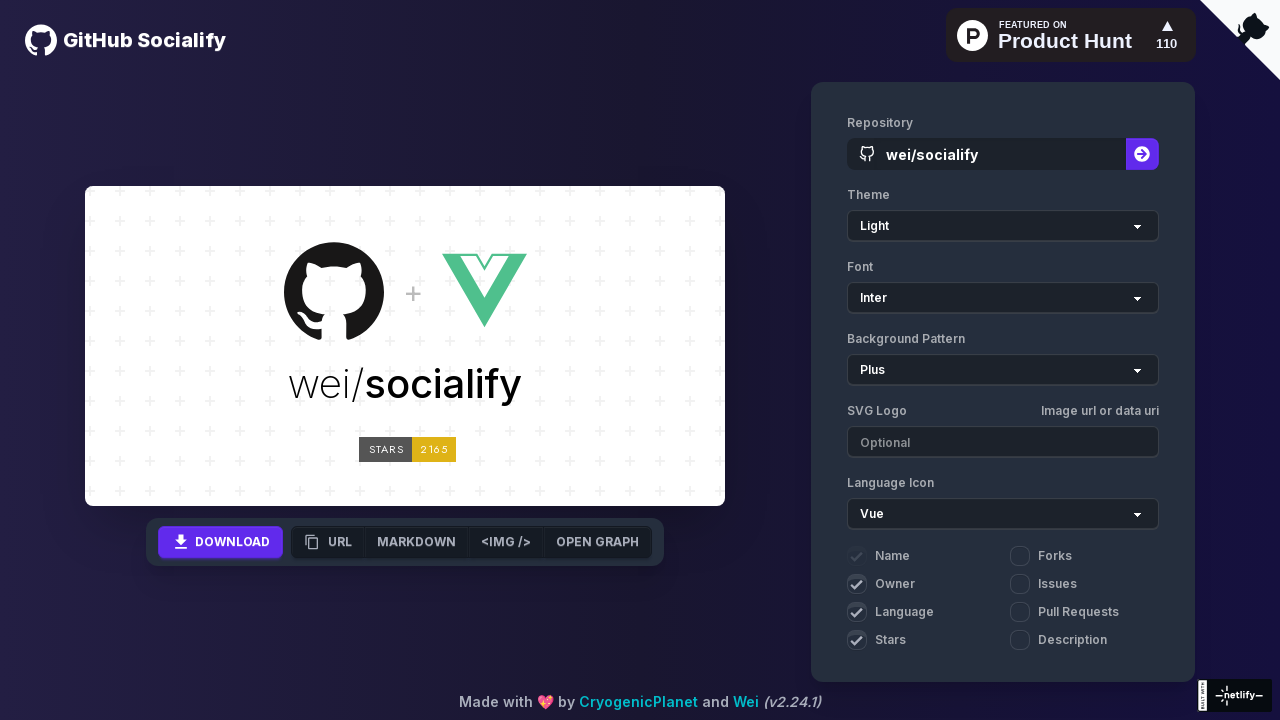